Tests file download functionality by clicking a download link and verifying the file downloads successfully

Starting URL: https://testcenter.techproeducation.com/index.php?page=file-download

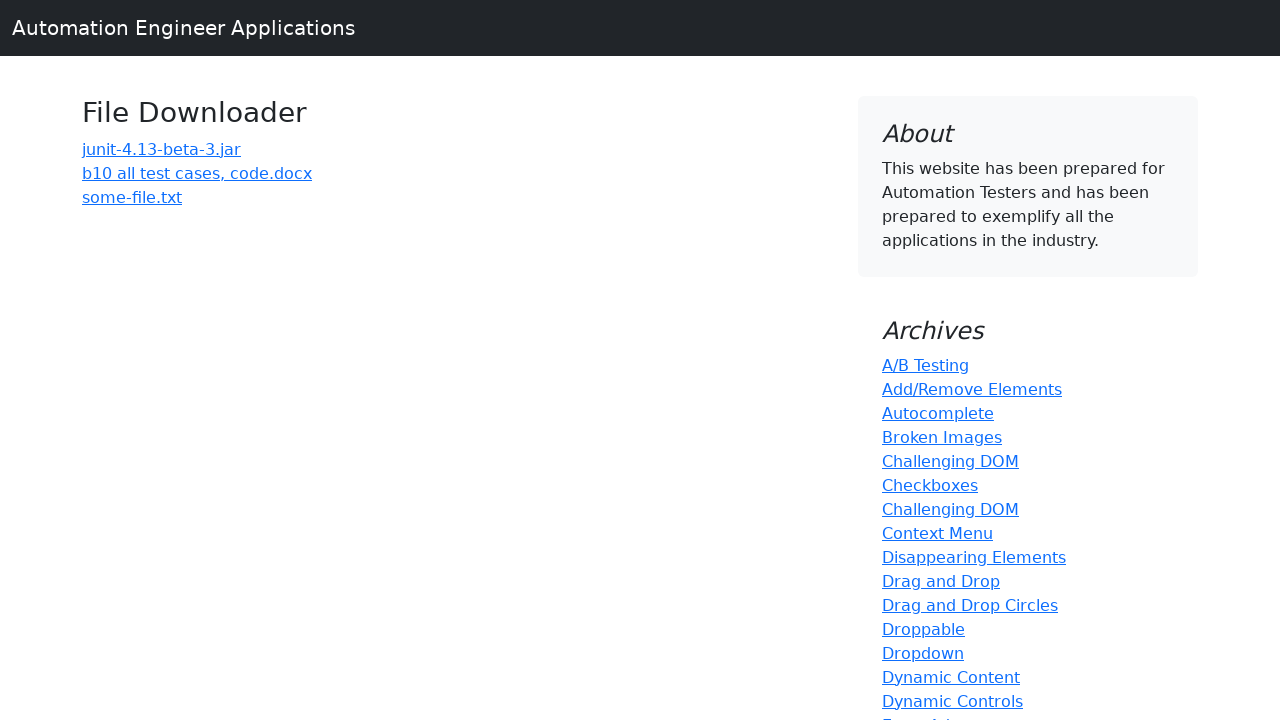

Clicked on 'b10 all test cases' download link at (197, 173) on text=b10 all test cases
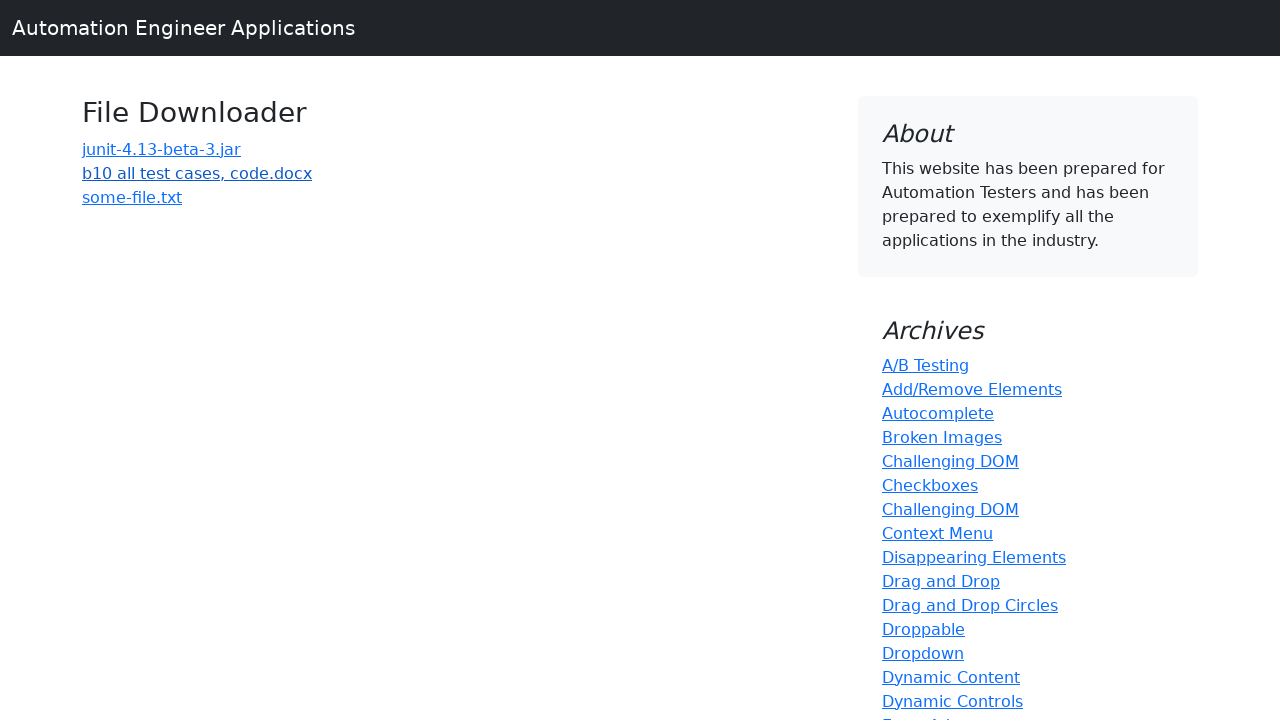

Download started for 'b10 all test cases' file at (197, 173) on text=b10 all test cases
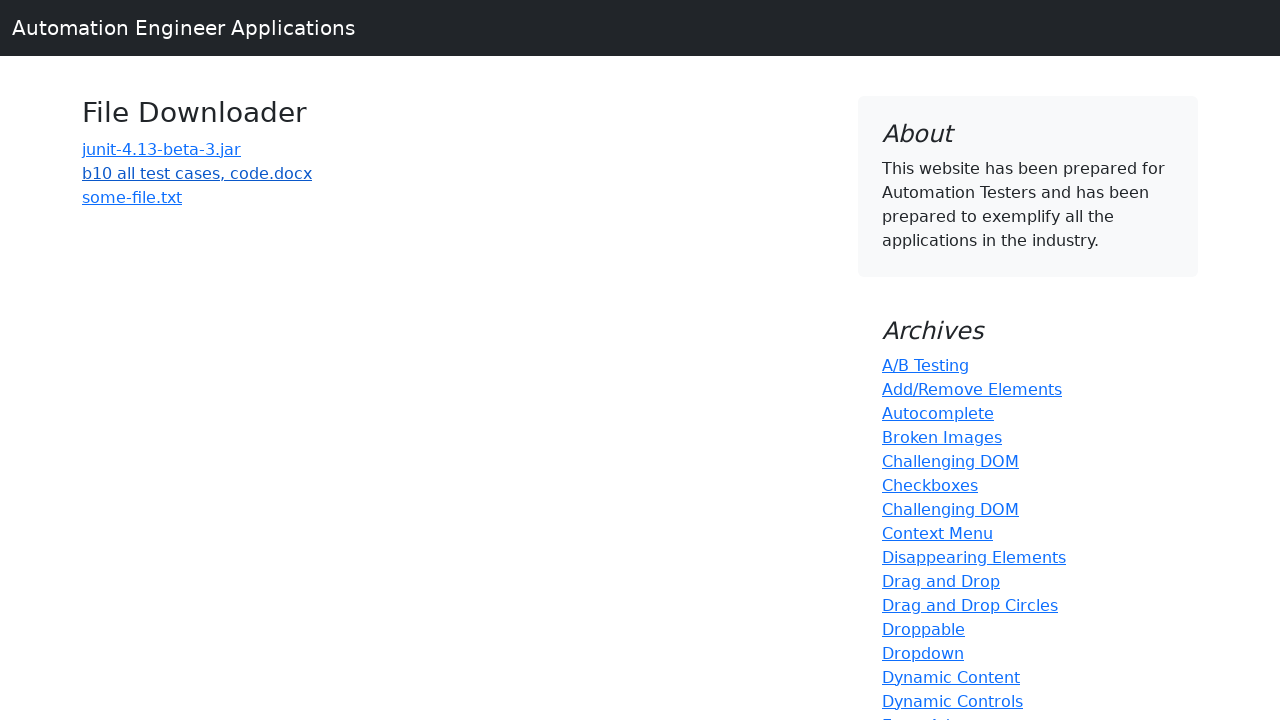

Captured download object
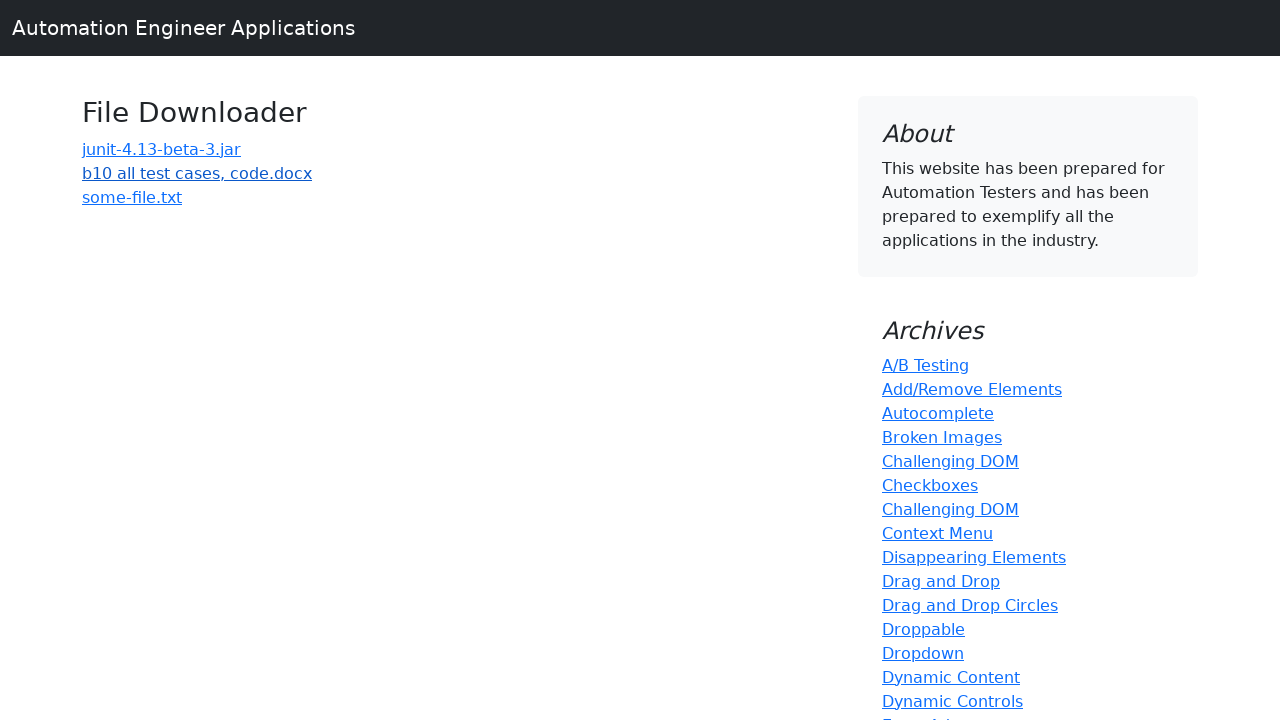

Verified download filename is 'b10 all test cases, code.docx'
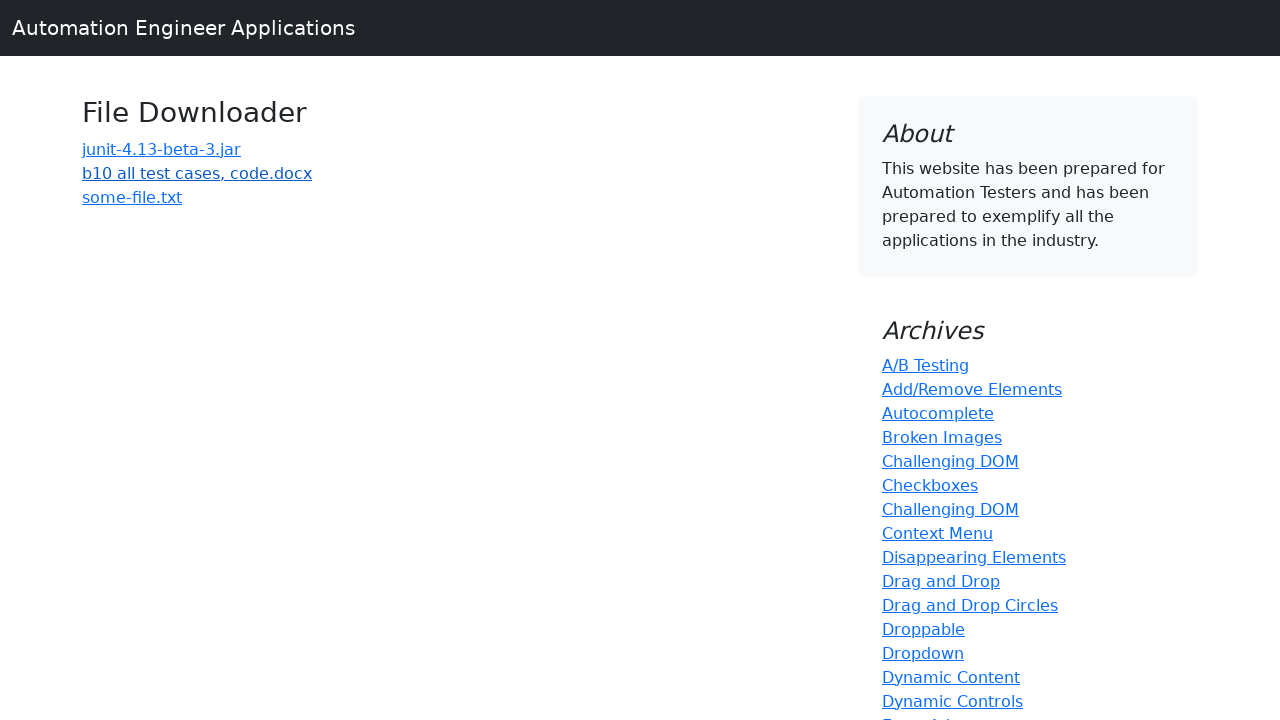

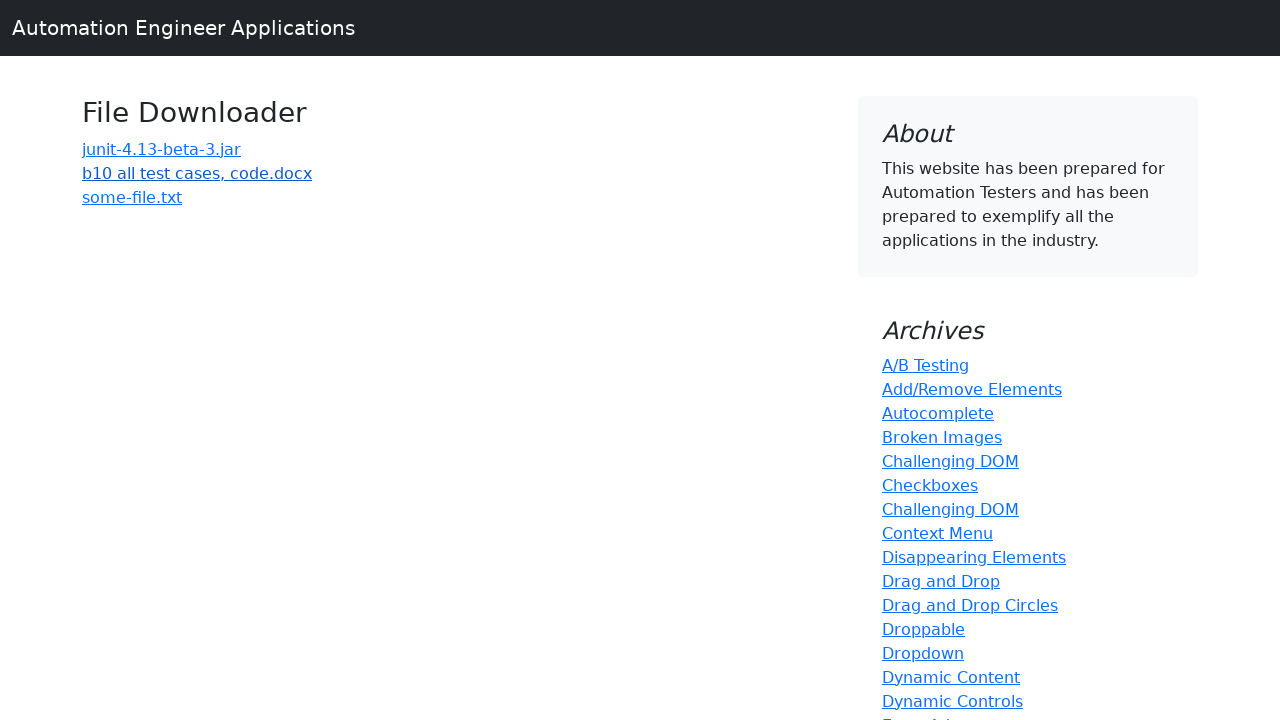